Tests registration form by filling in first name, last name, and email fields, then submitting the form

Starting URL: http://suninjuly.github.io/registration1.html

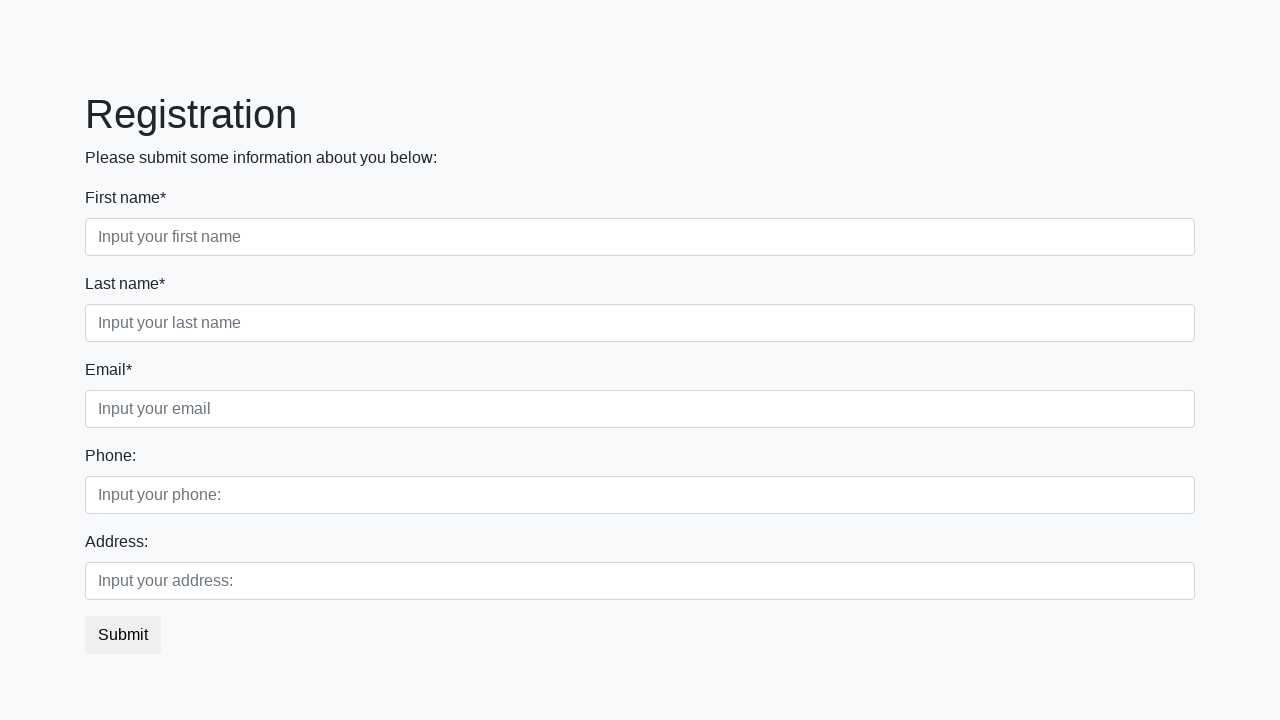

Filled first name field with 'Tom' on .first_block > .first_class > input
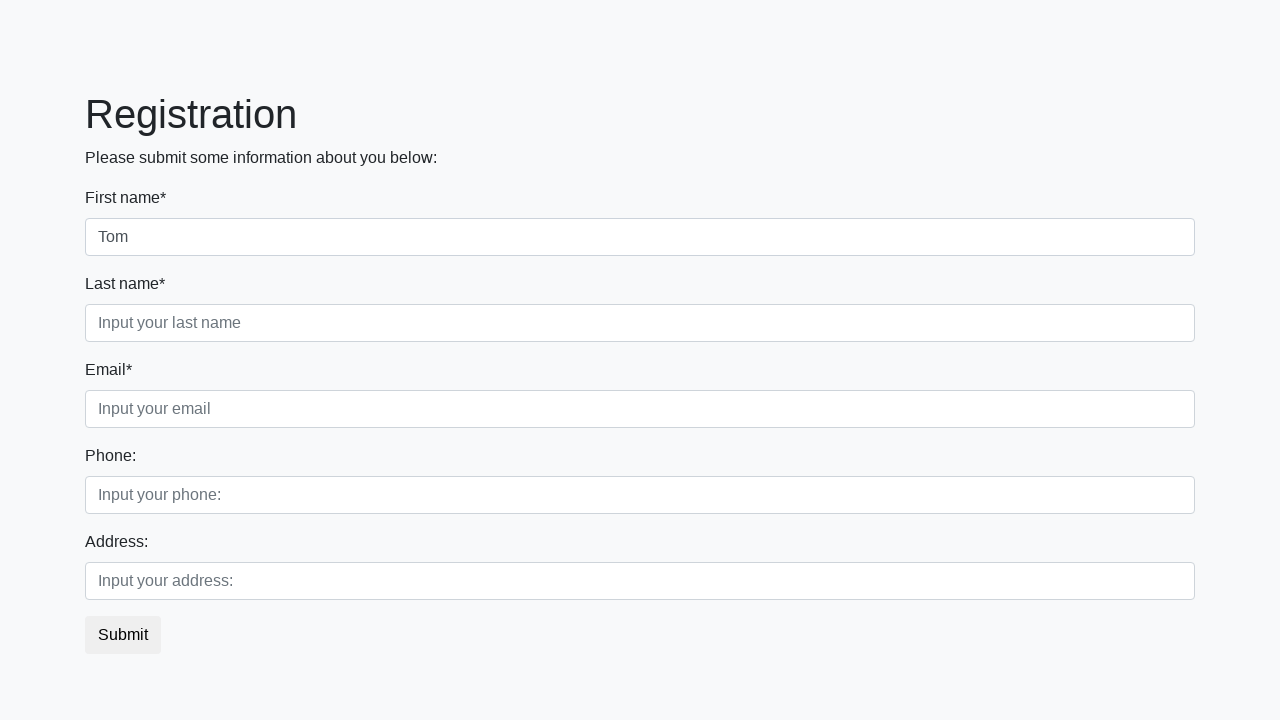

Filled last name field with 'Tomson' on .first_block > .second_class > input
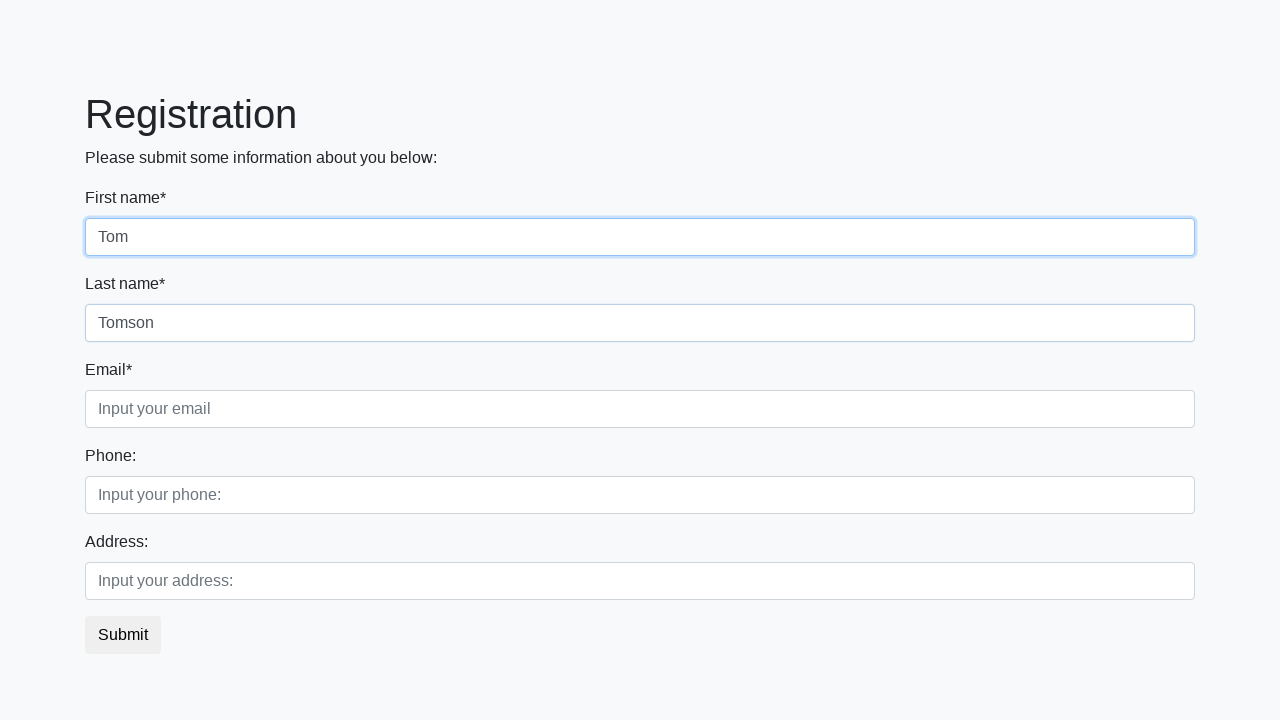

Filled email field with 'test@test.com' on .first_block > .third_class > input
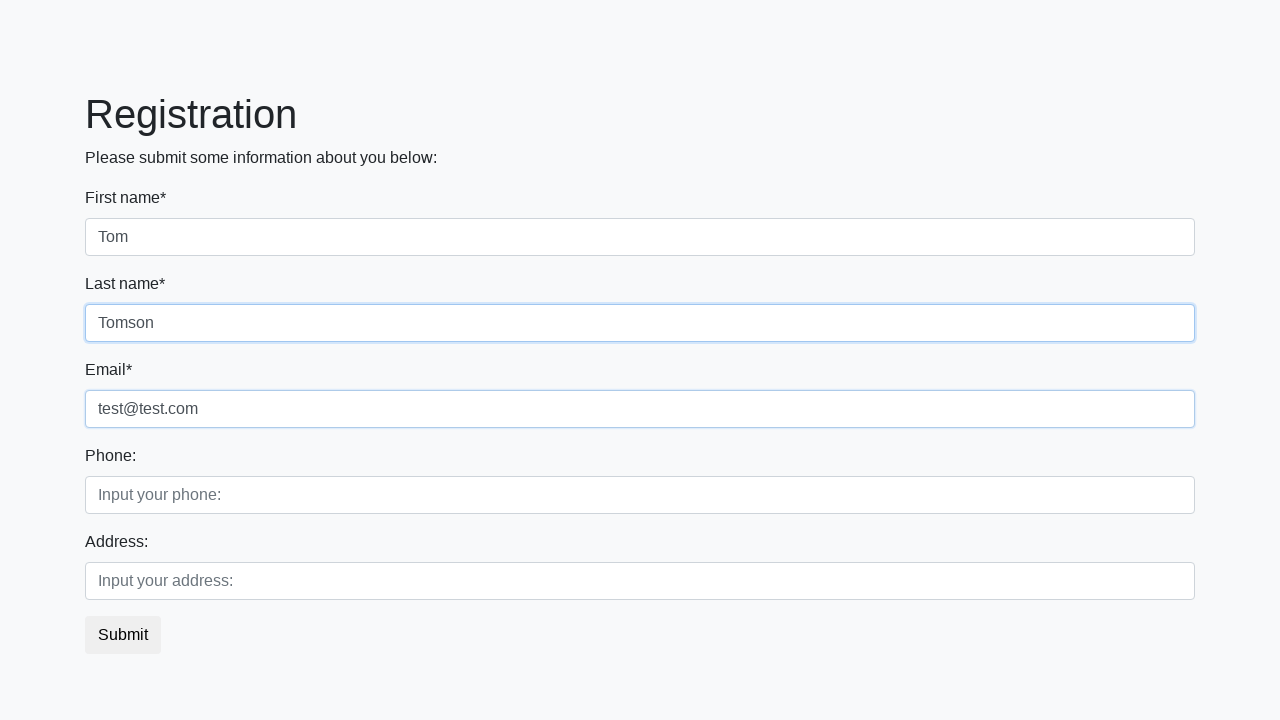

Clicked submit button to register at (123, 635) on button.btn
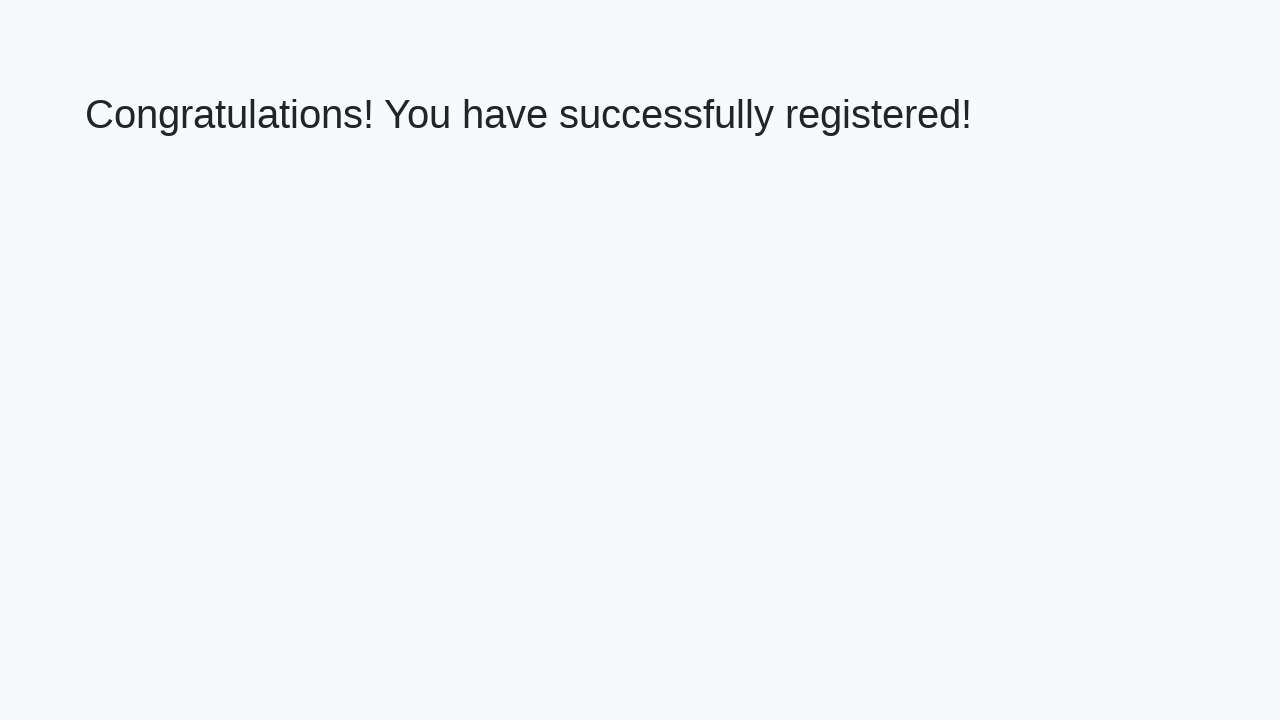

Registration confirmation message appeared
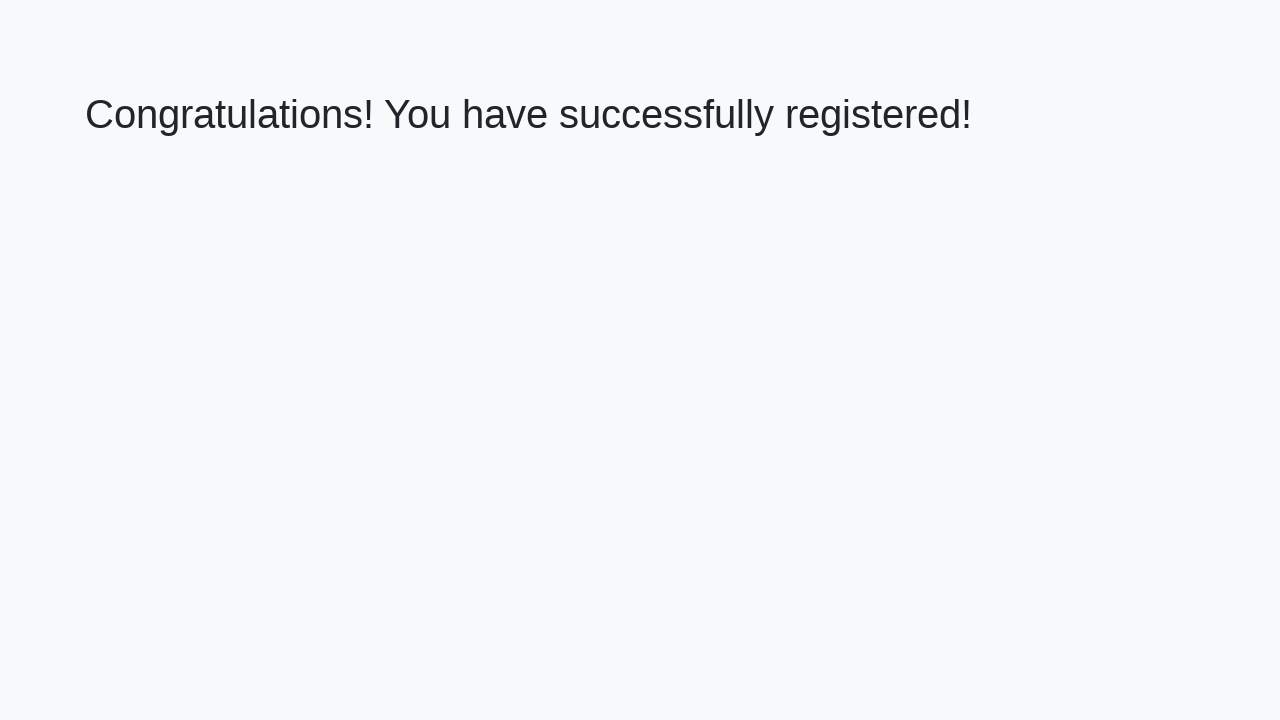

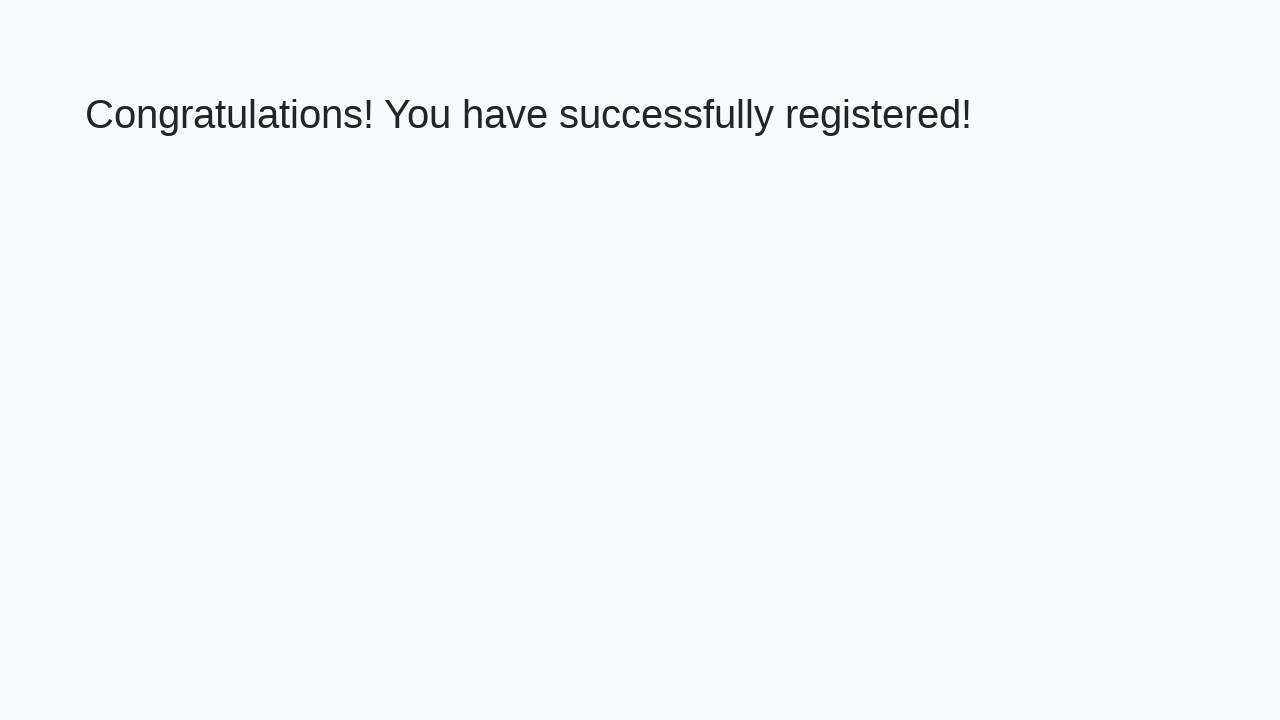